Tests clicking the Best/Top link navigates to the best sellers page

Starting URL: https://www.labirint.ru/

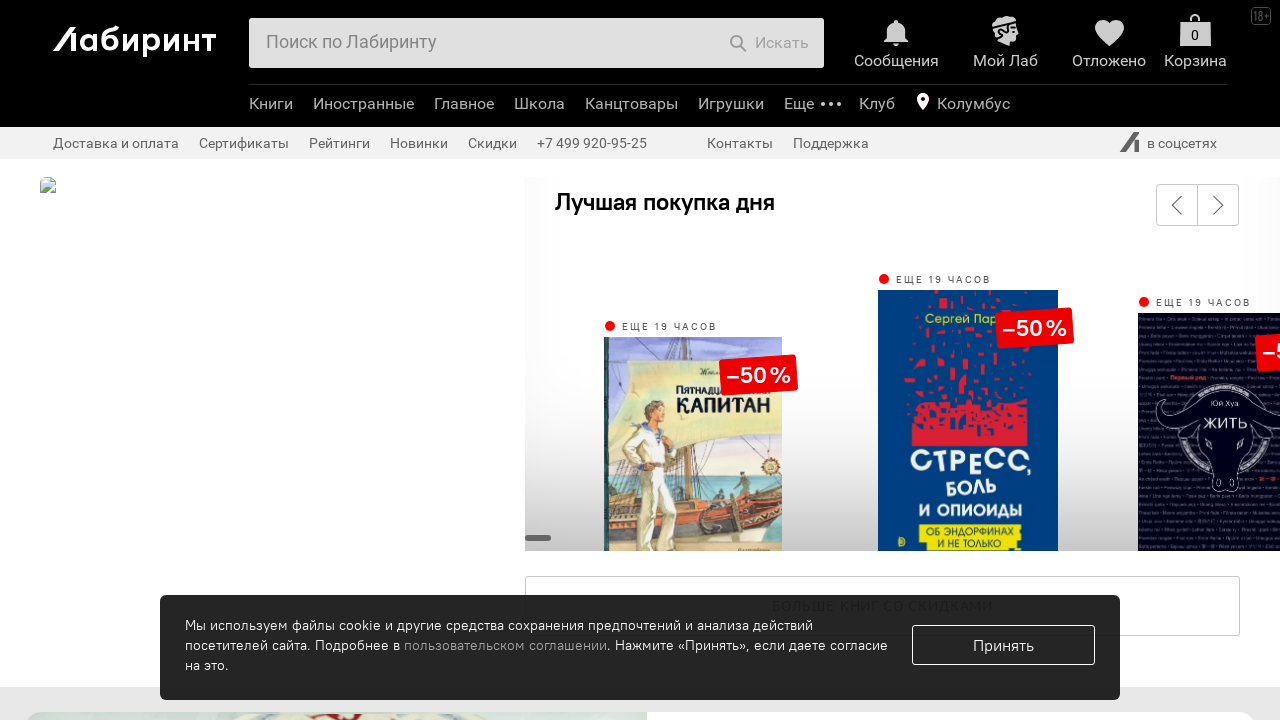

Clicked the Best/Top link in navigation at (665, 201) on a[href*='/best/']
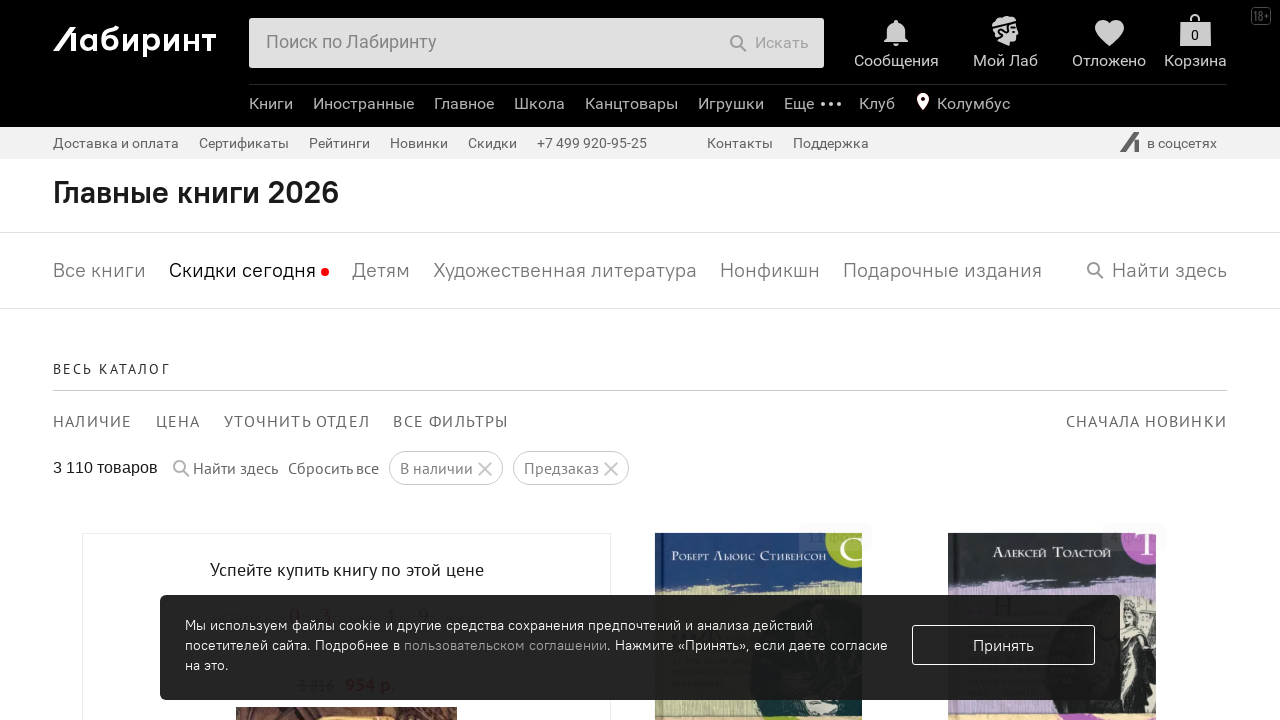

Navigated to best sellers page
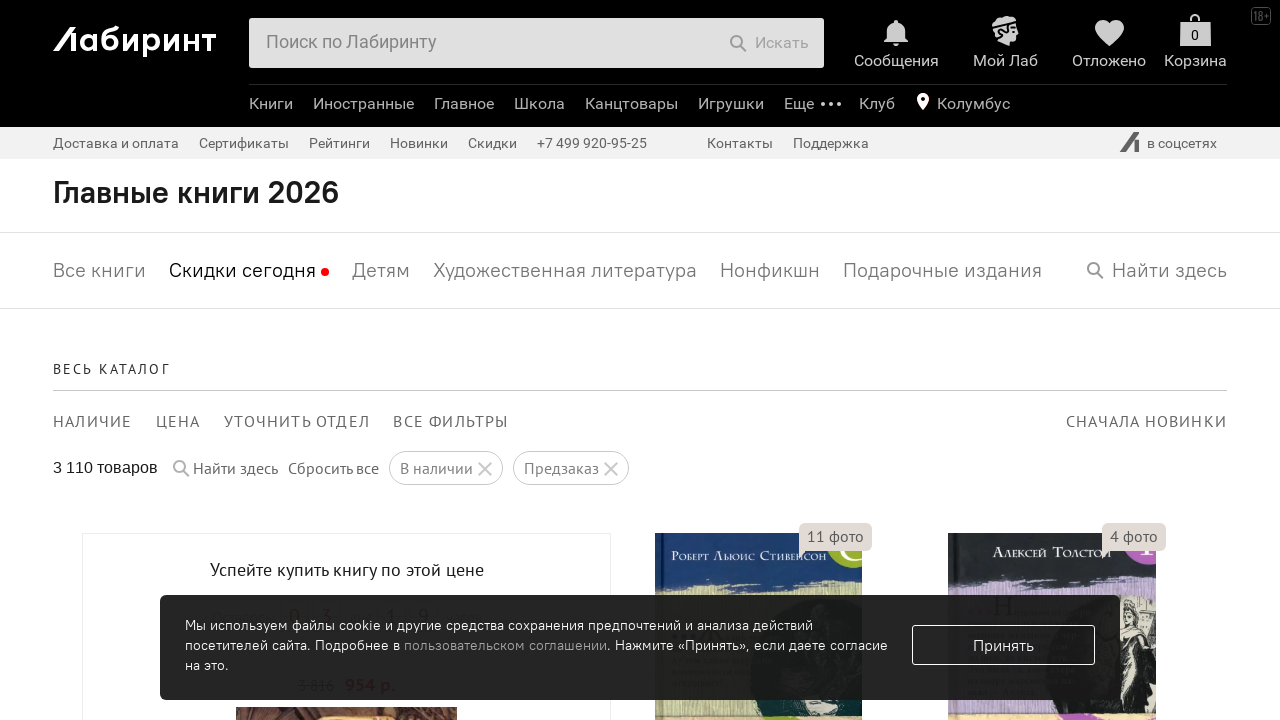

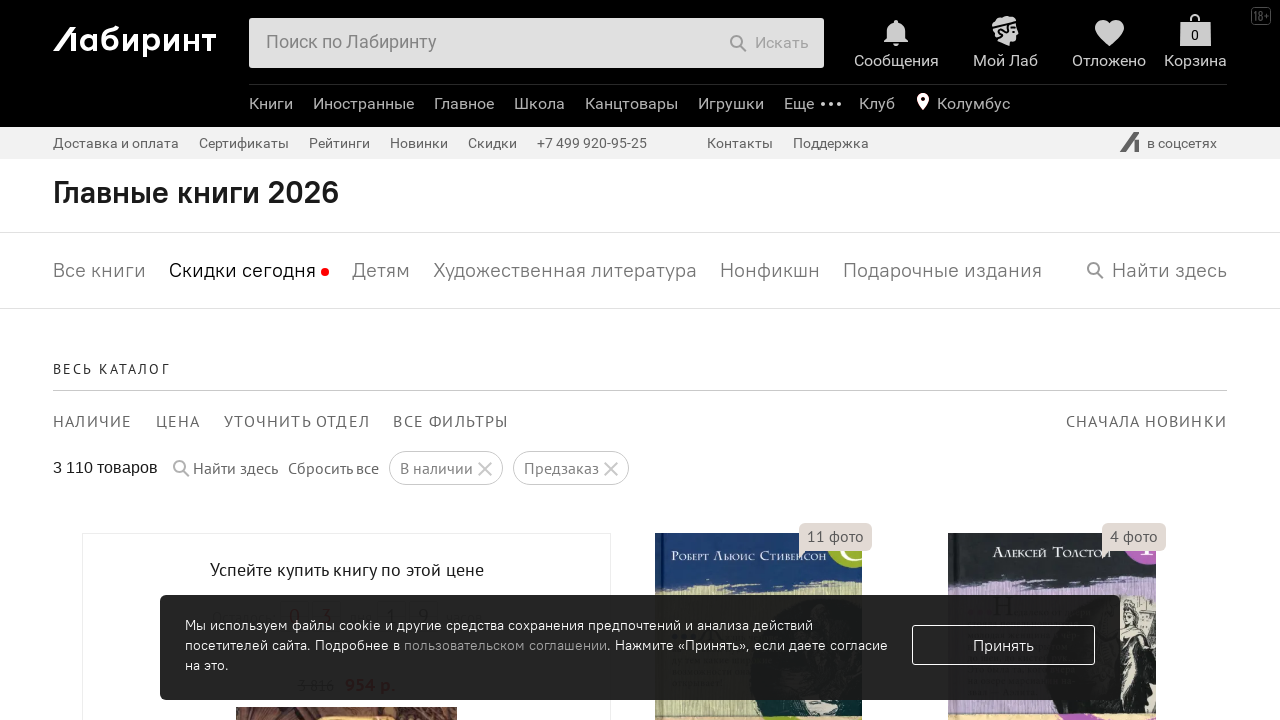